Navigates to a Vietnamese stock derivatives/warrants page and clicks through pagination to browse multiple pages of financial data.

Starting URL: https://finance.vietstock.vn/chung-khoan-phai-sinh/chung-quyen.htm

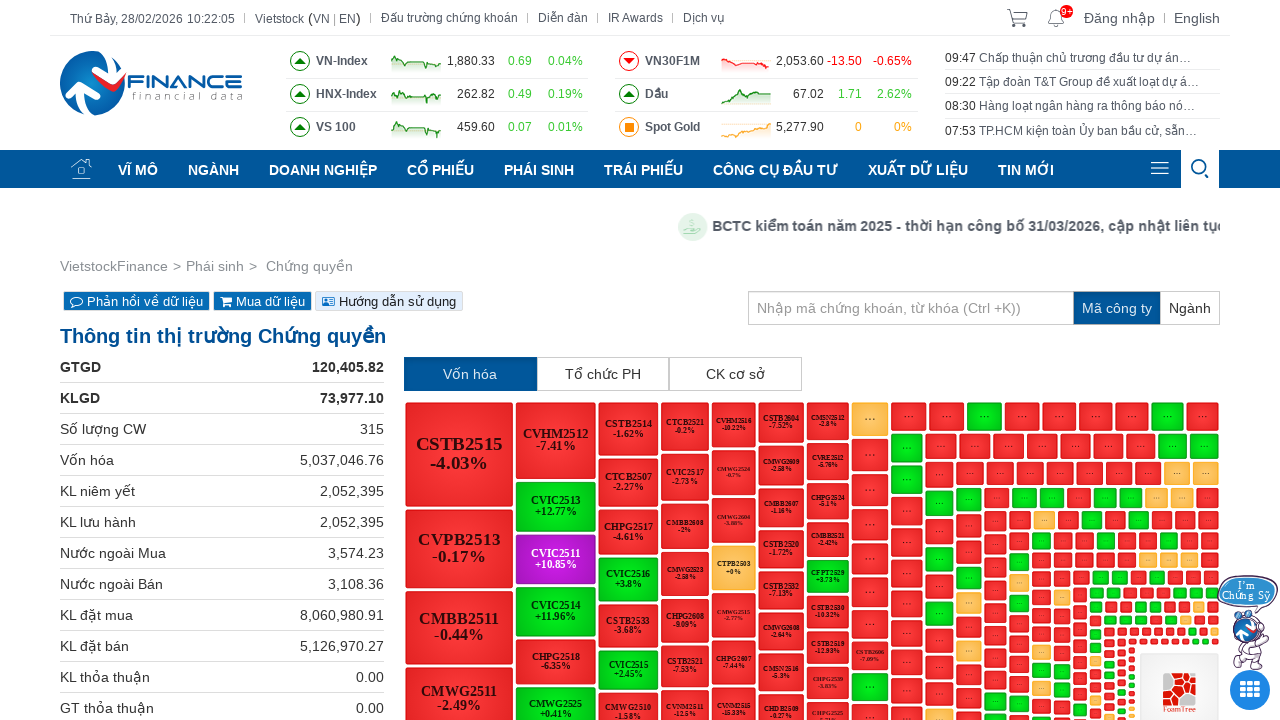

Data table loaded on first page
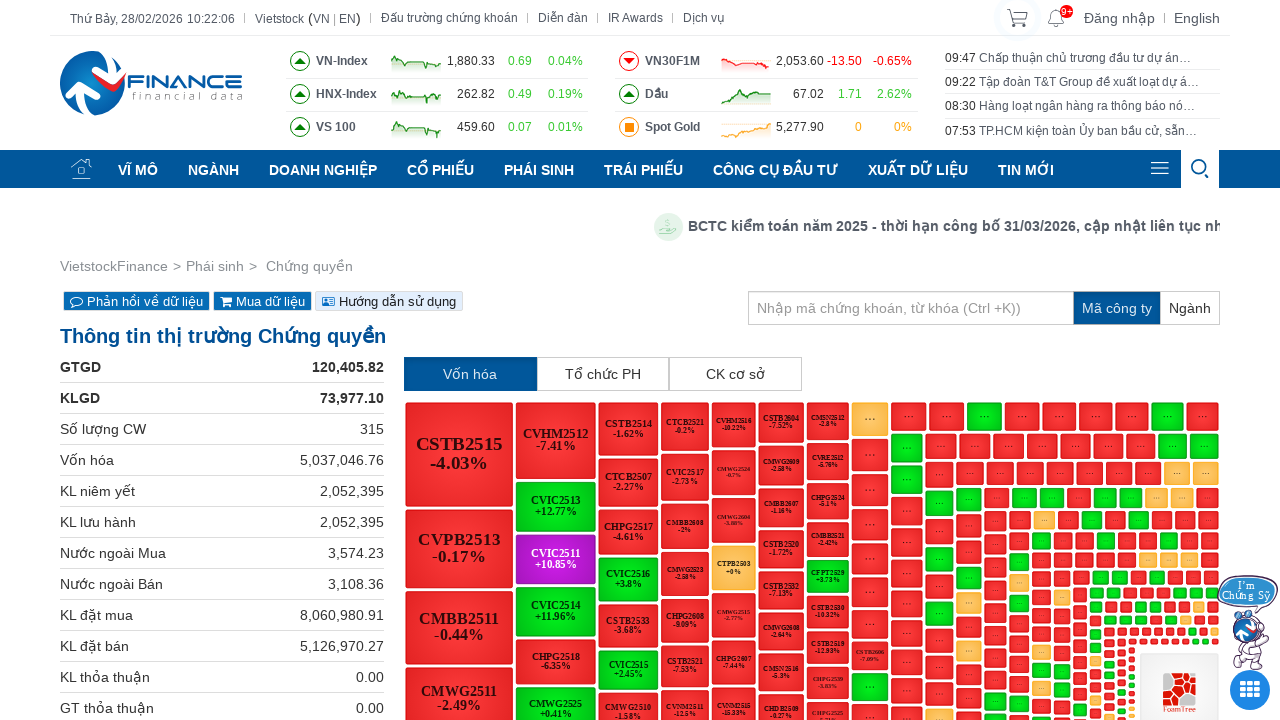

Clicked next page button in pagination at (1204, 713) on xpath=//ul[@id='list-paging']//li[@class='next']//i[@class='fa fa-angle-right'] 
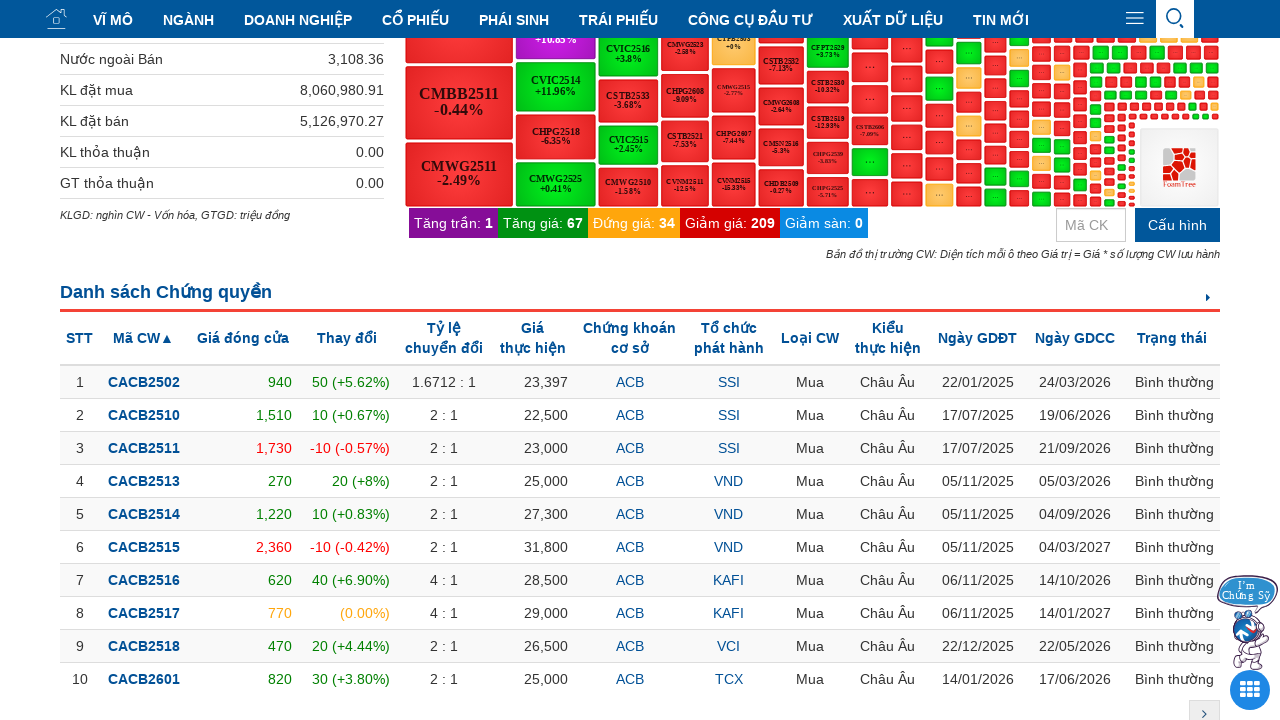

Waited for table to reload after pagination
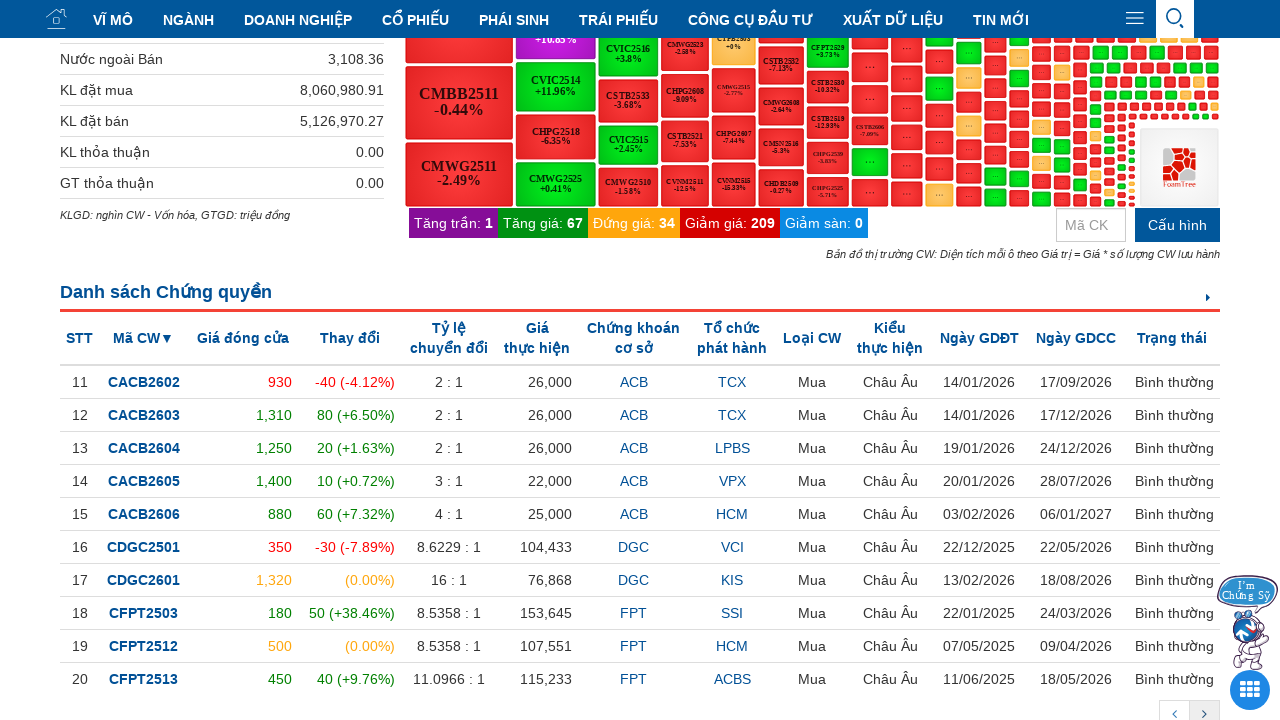

Table selector confirmed on new page
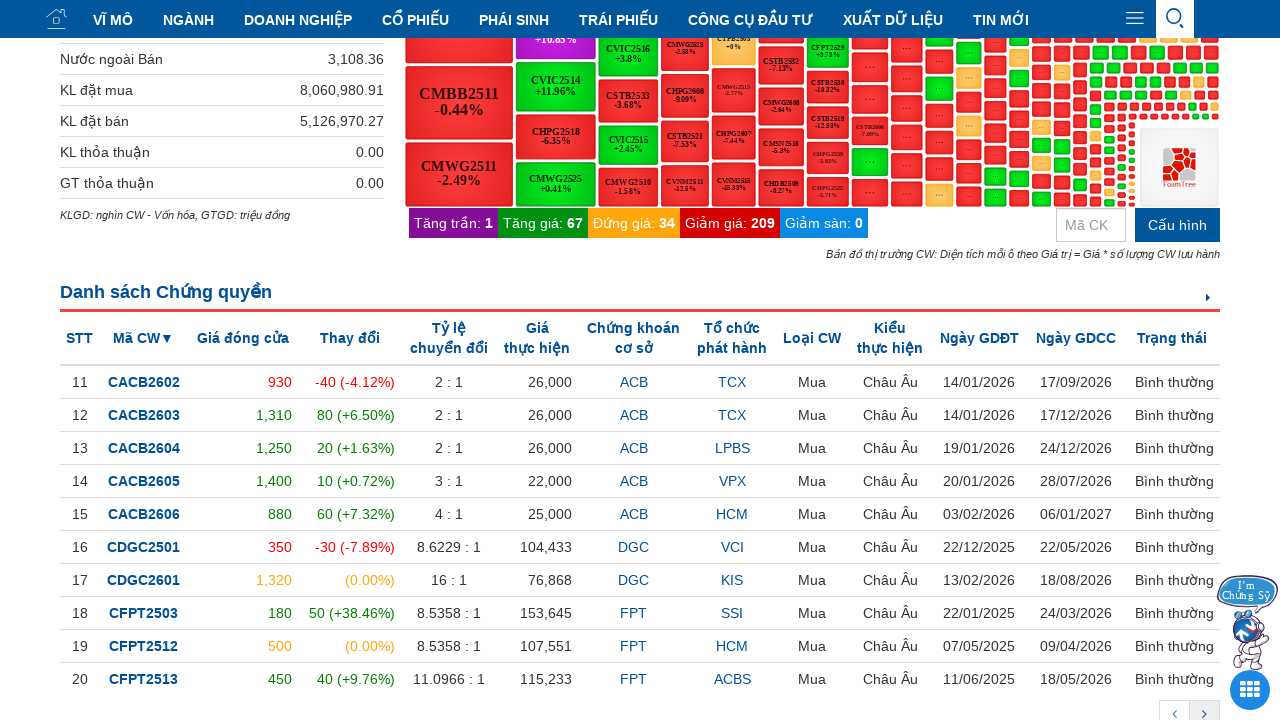

Clicked next page button in pagination at (1204, 713) on xpath=//ul[@id='list-paging']//li[@class='next']//i[@class='fa fa-angle-right'] 
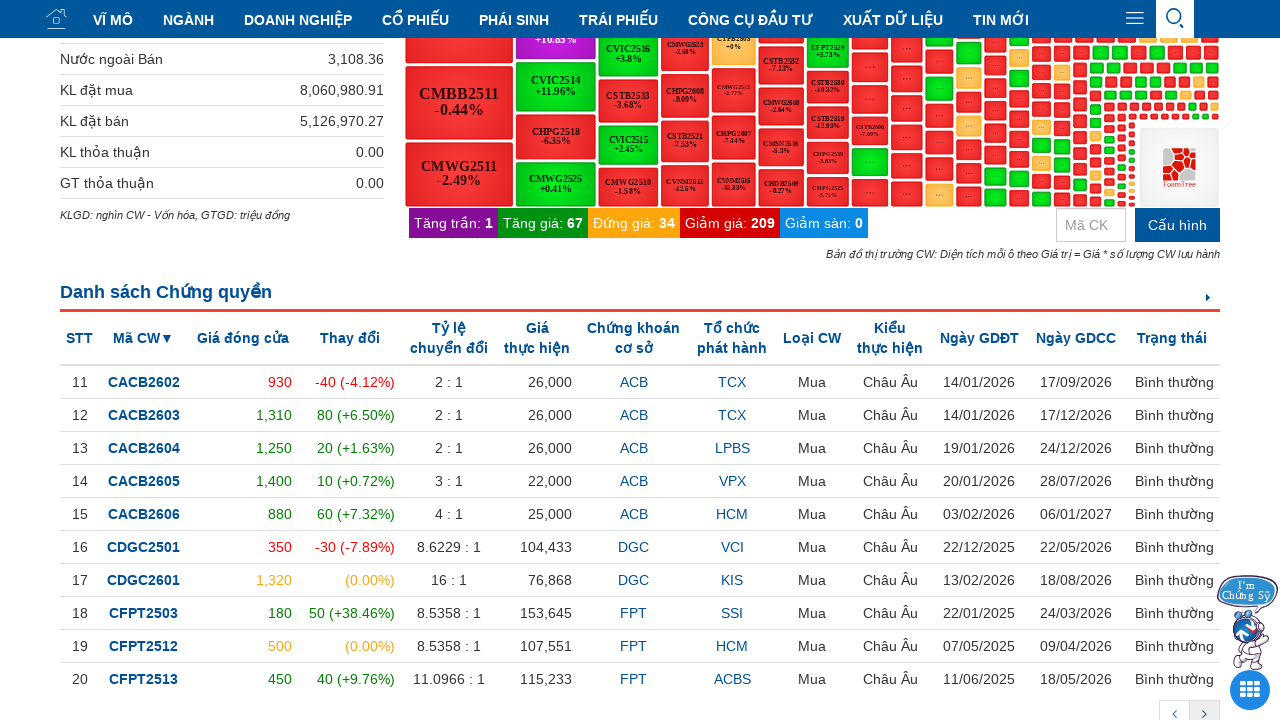

Waited for table to reload after pagination
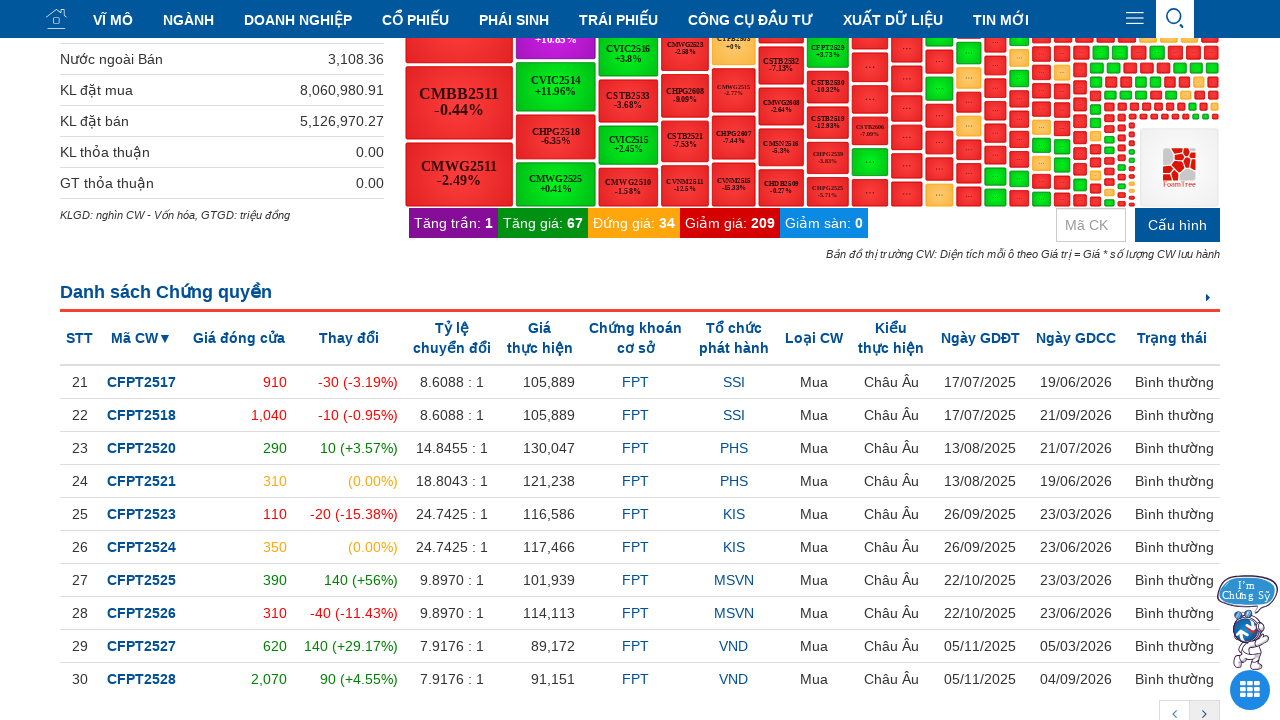

Table selector confirmed on new page
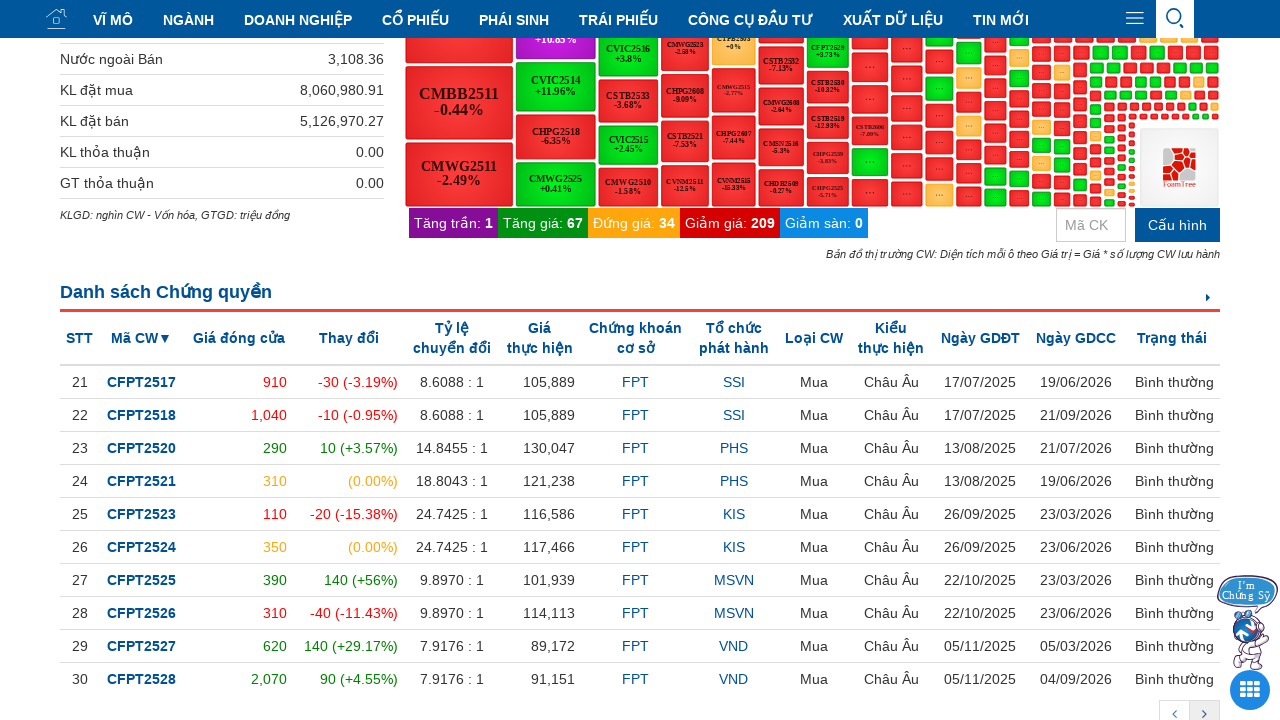

Clicked next page button in pagination at (1204, 713) on xpath=//ul[@id='list-paging']//li[@class='next']//i[@class='fa fa-angle-right'] 
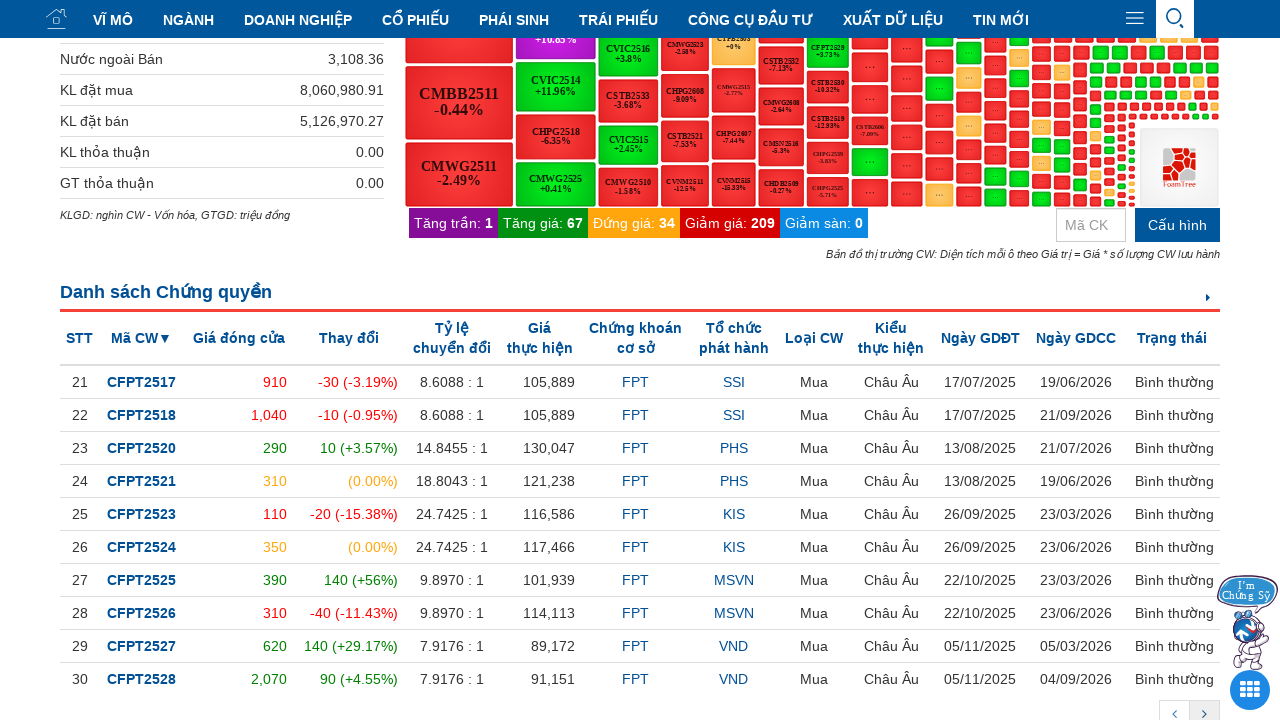

Waited for table to reload after pagination
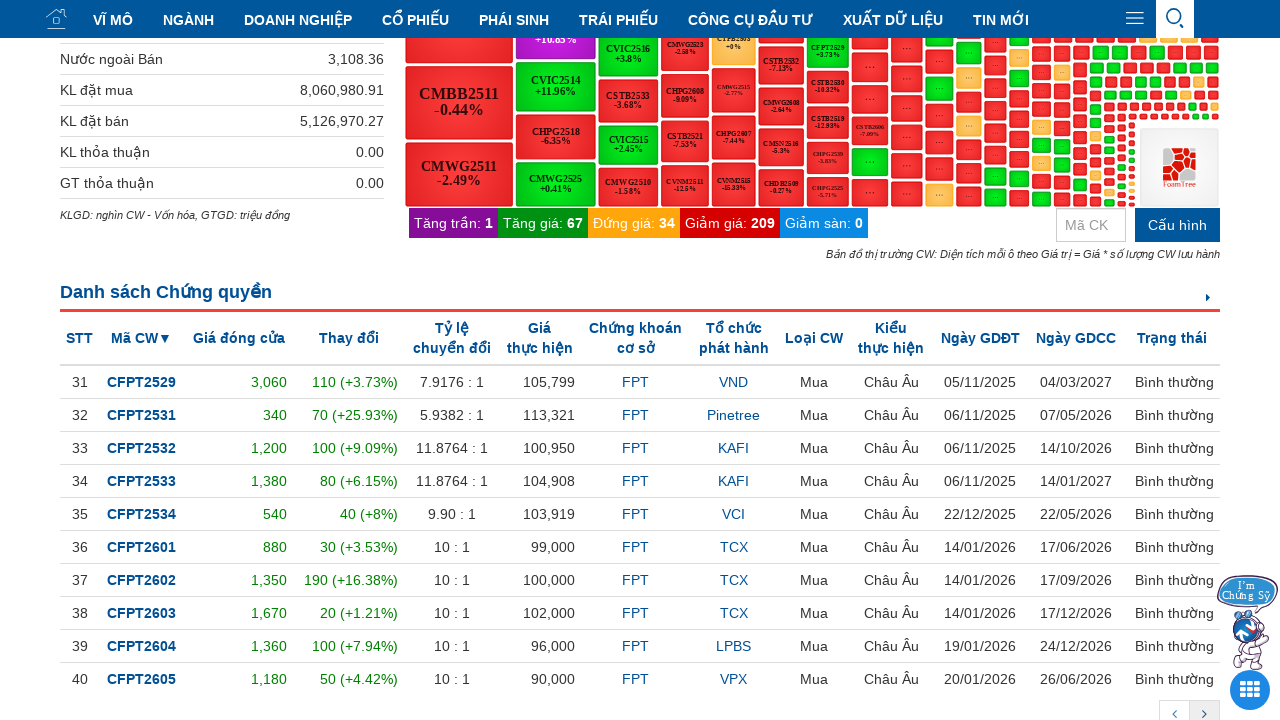

Table selector confirmed on new page
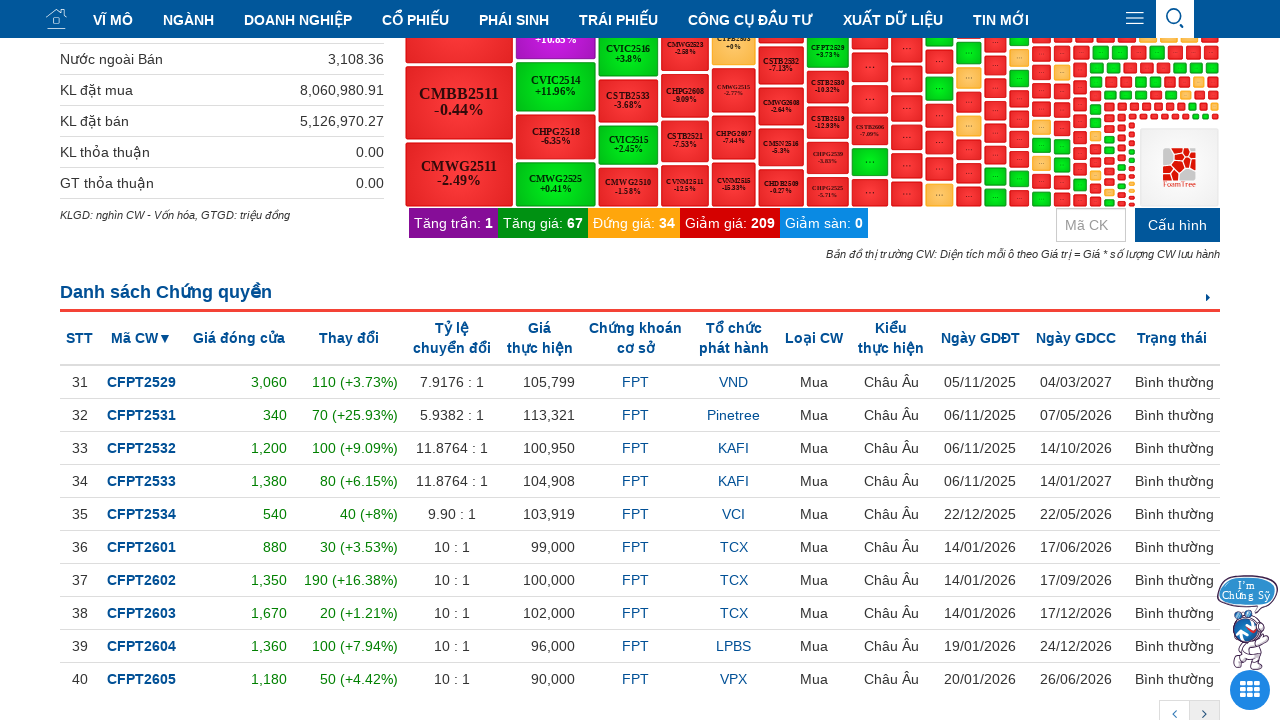

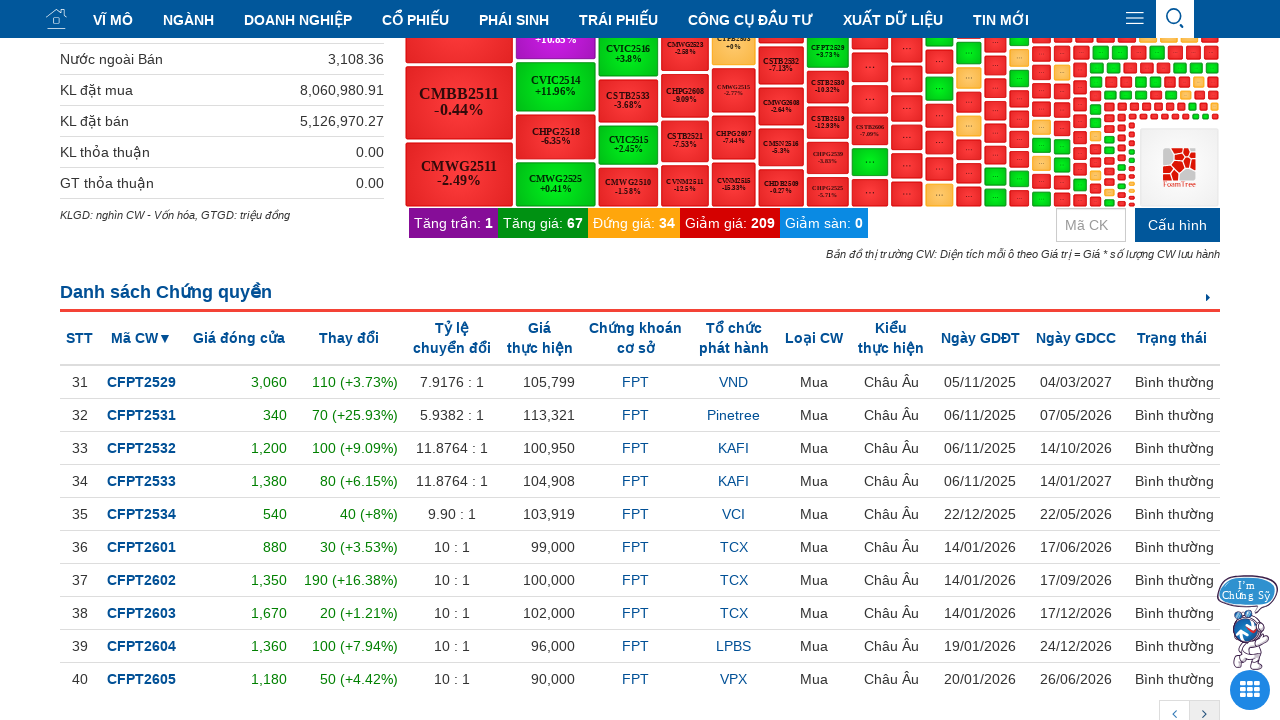